Navigates to Air India's customer support page and waits for the page content to load

Starting URL: http://www.airindia.in/customer-support.htm

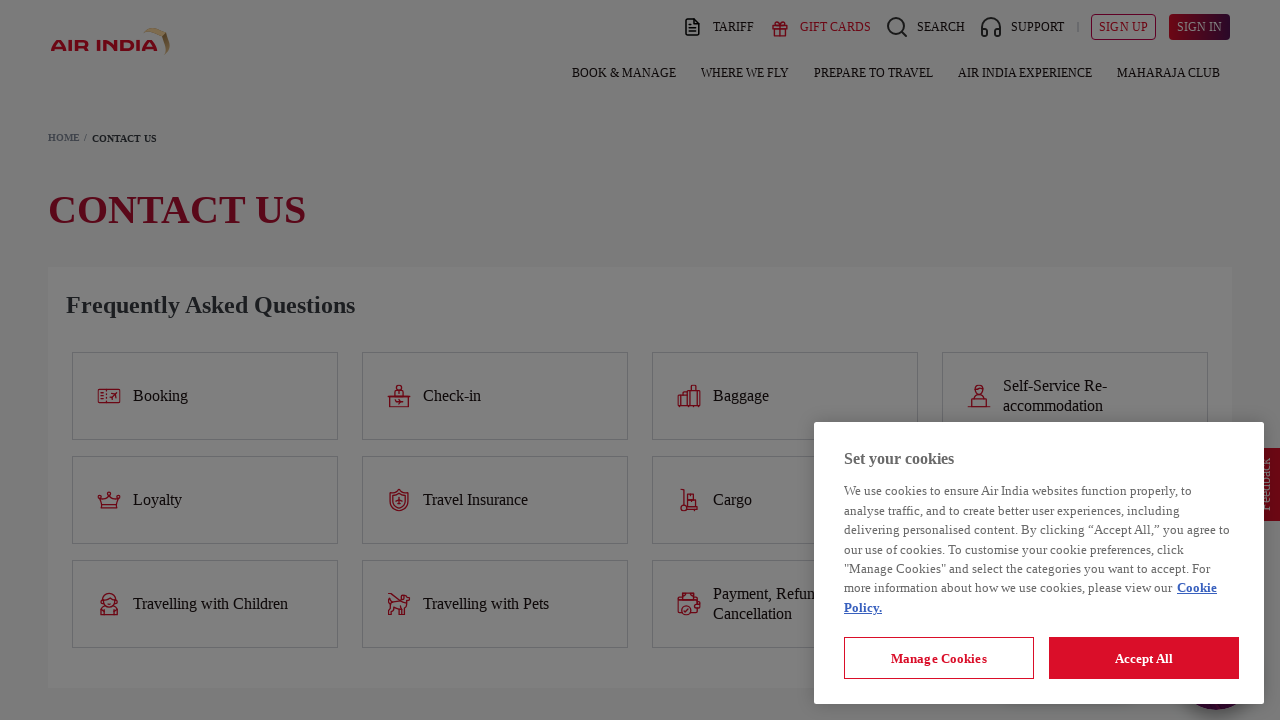

Navigated to Air India customer support page
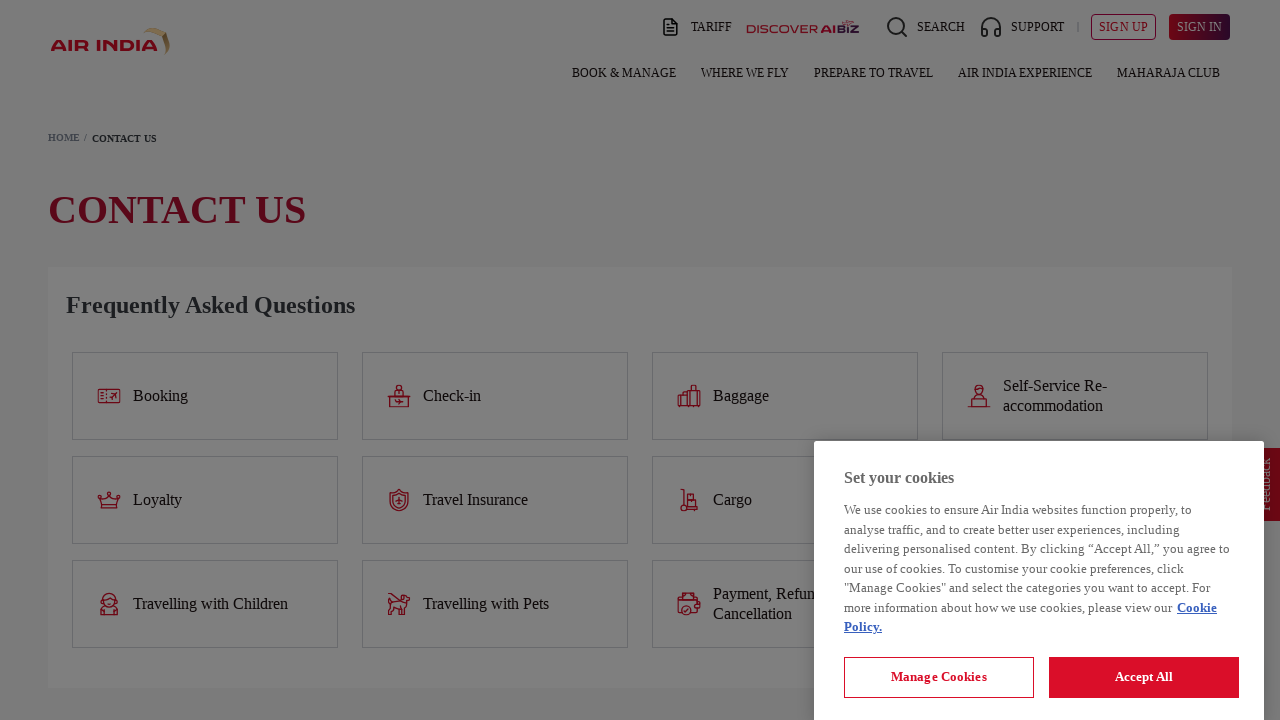

Waited for page content to load (domcontentloaded)
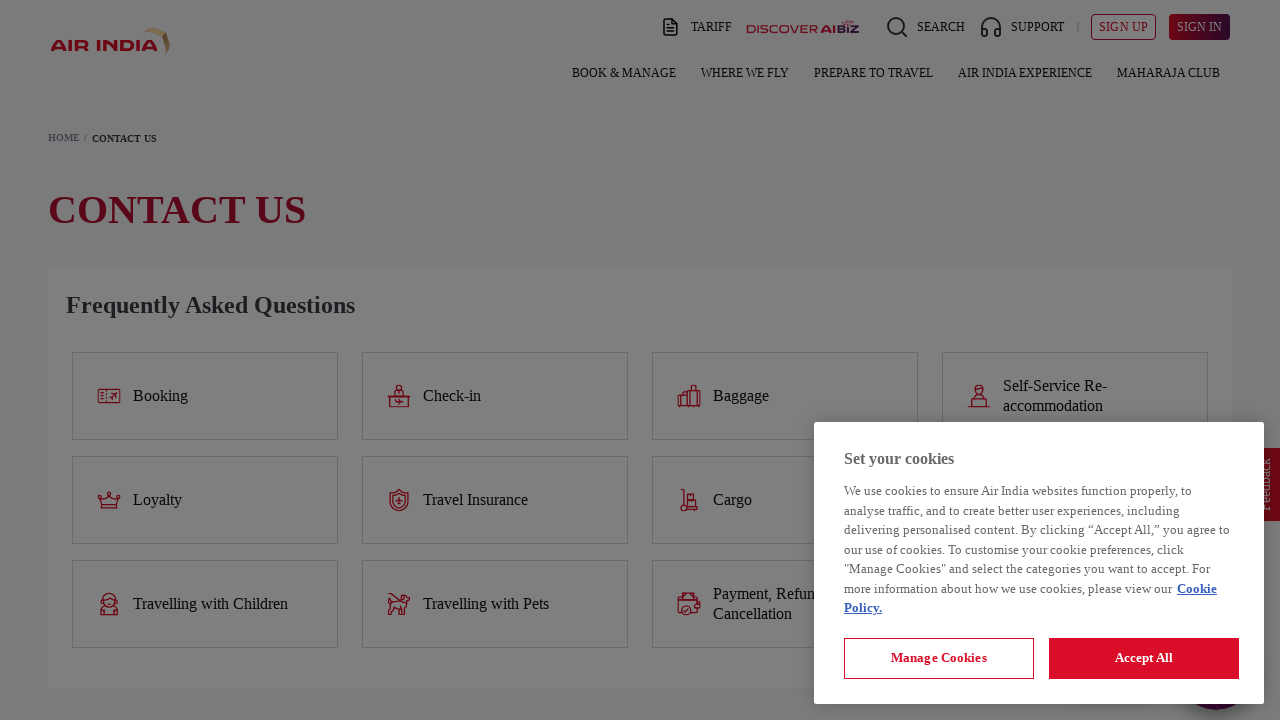

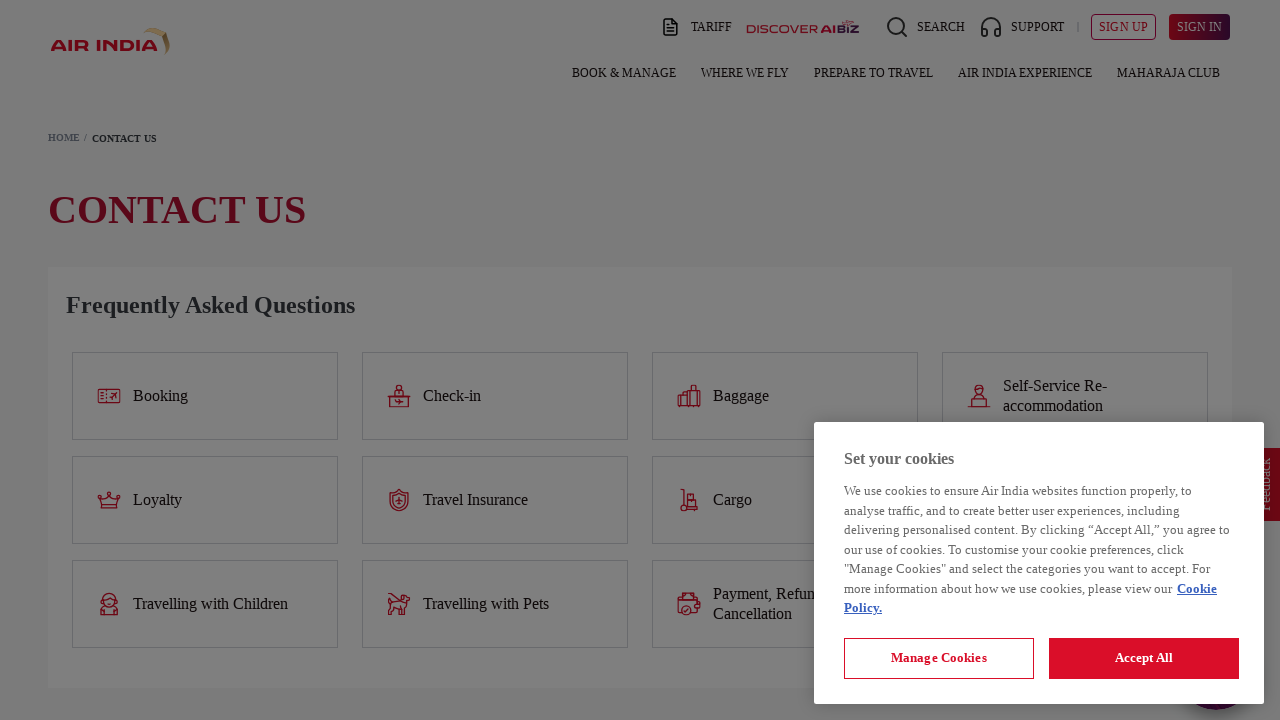